Tests hover functionality by moving mouse over an element and clicking a link that appears, then verifying navigation to a "Not Found" page

Starting URL: http://the-internet.herokuapp.com/hovers

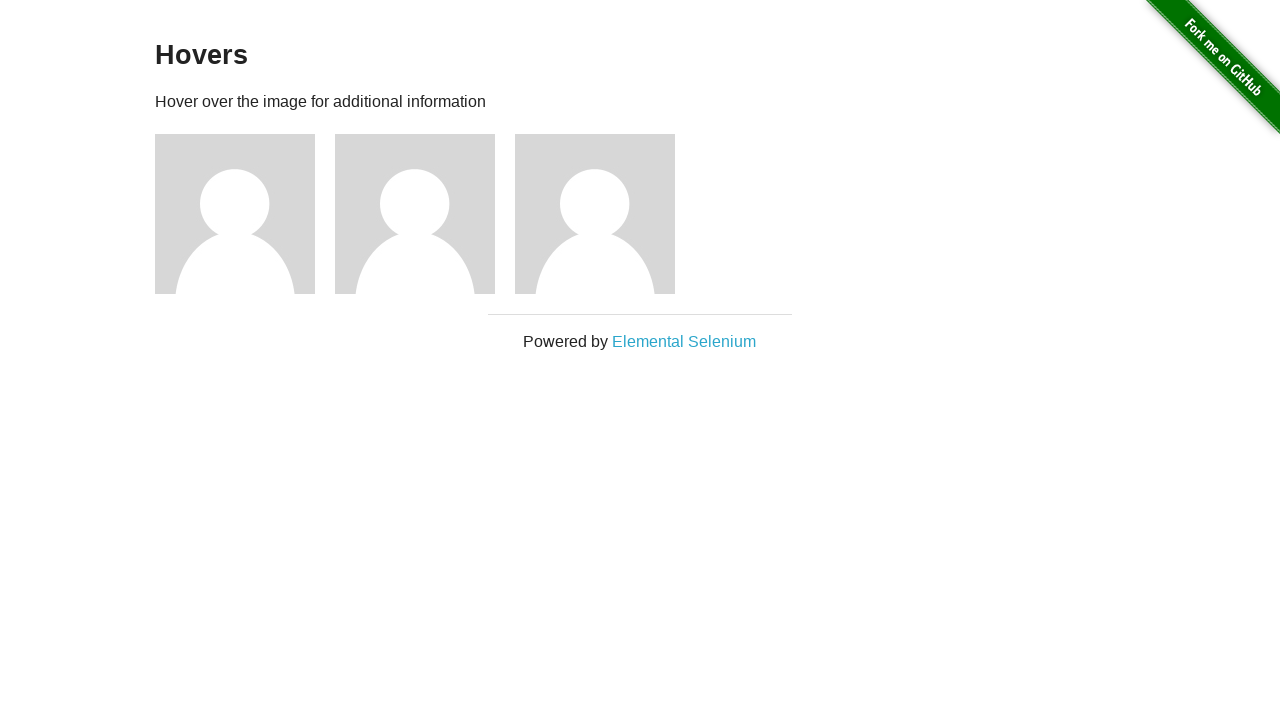

Figure elements loaded on hovers page
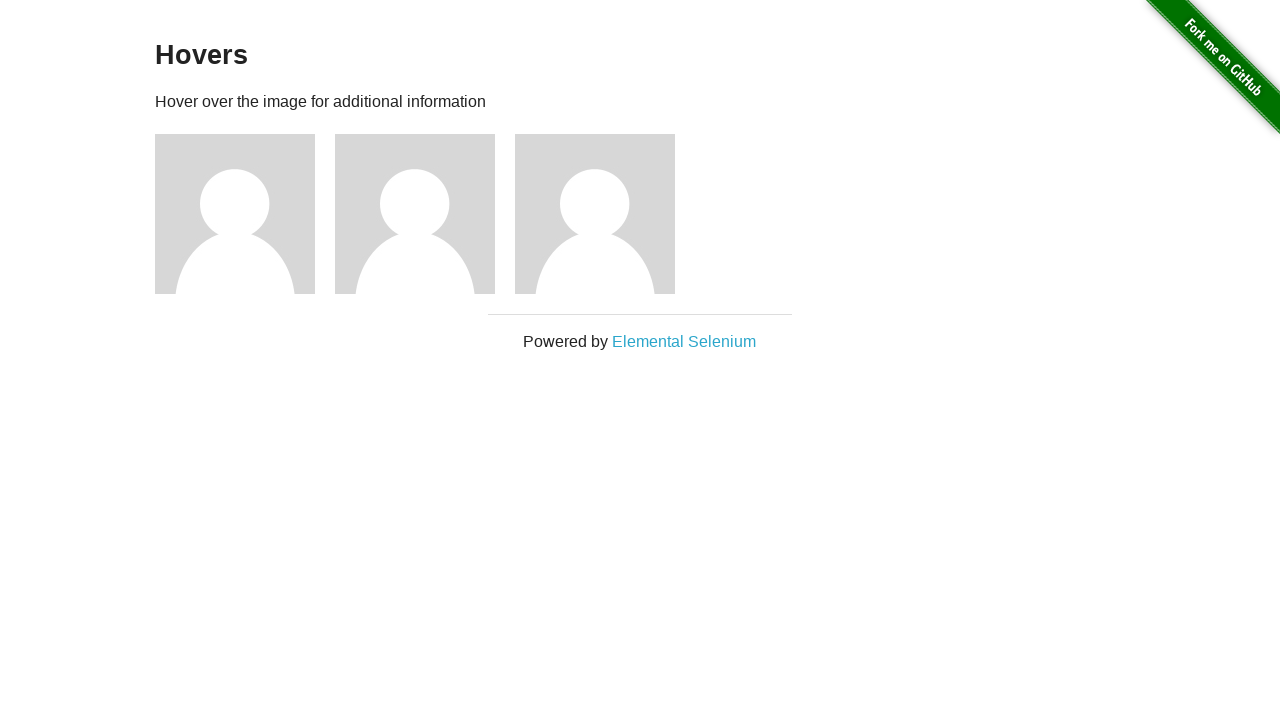

Located first figure element
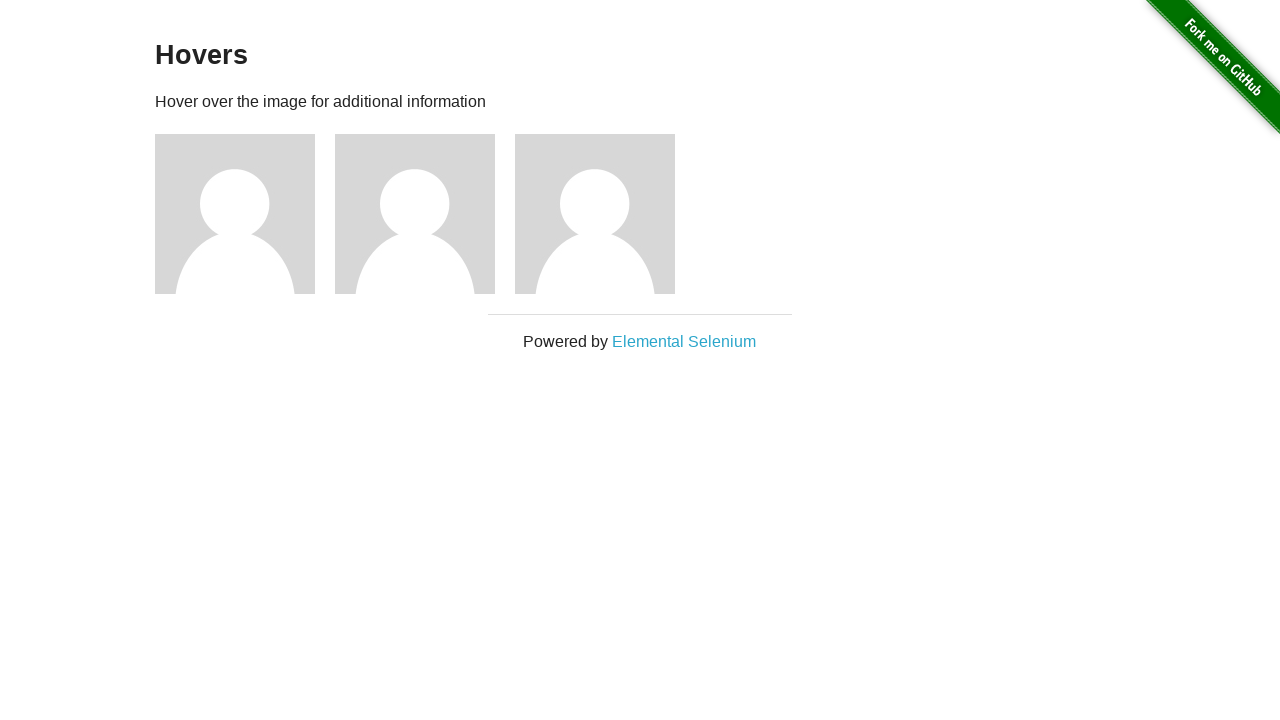

Hovered over first figure element to reveal hidden link at (245, 214) on .figure >> nth=0
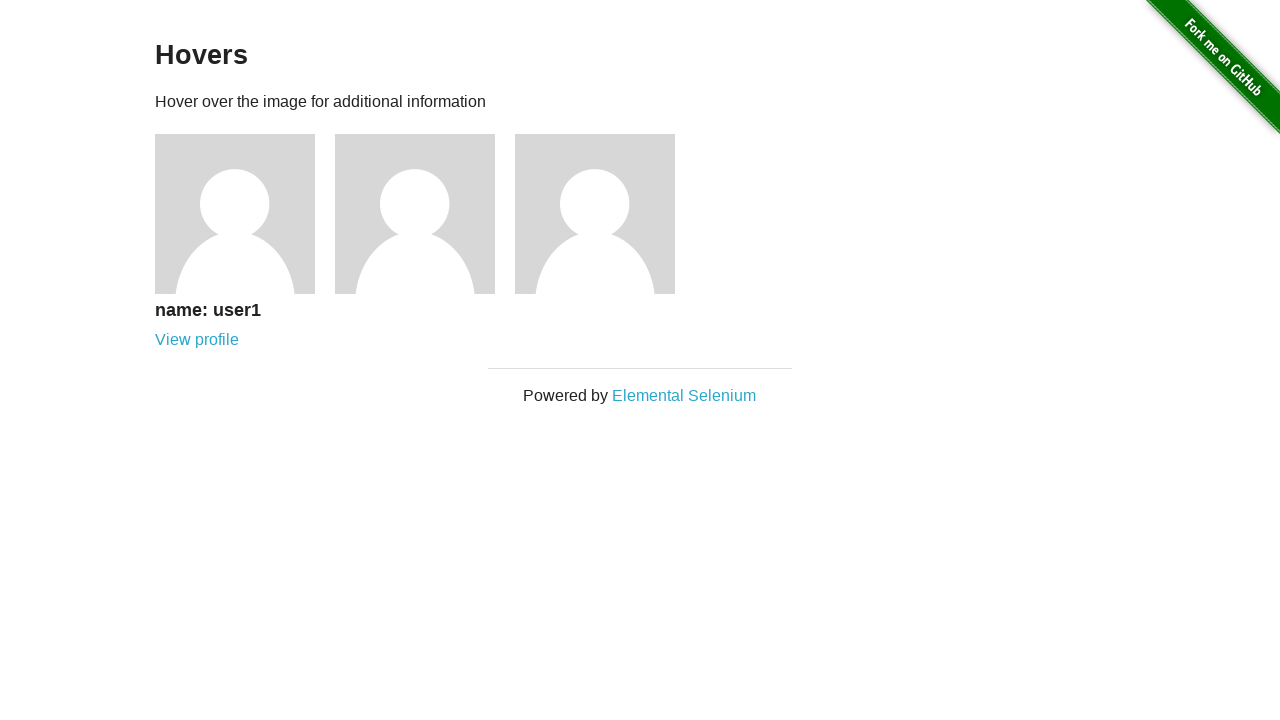

Clicked user link that appeared on hover at (197, 340) on [href='/users/1']
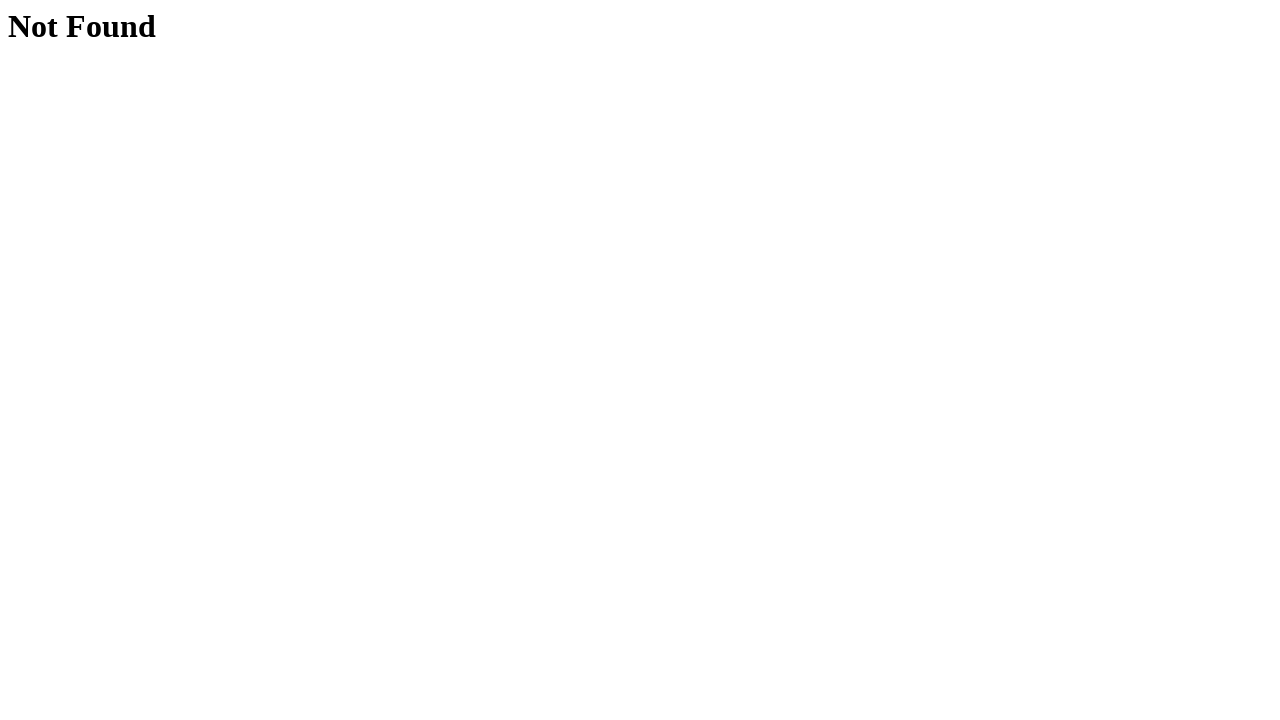

Verified navigation to Not Found page
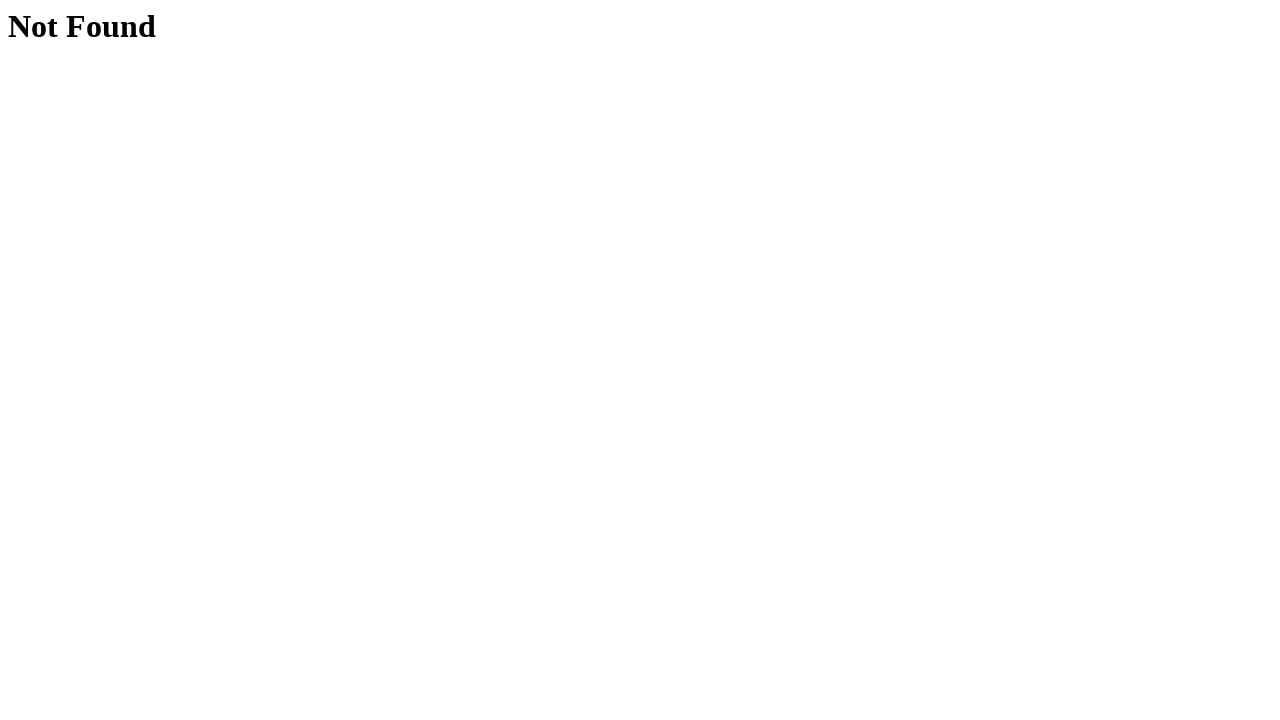

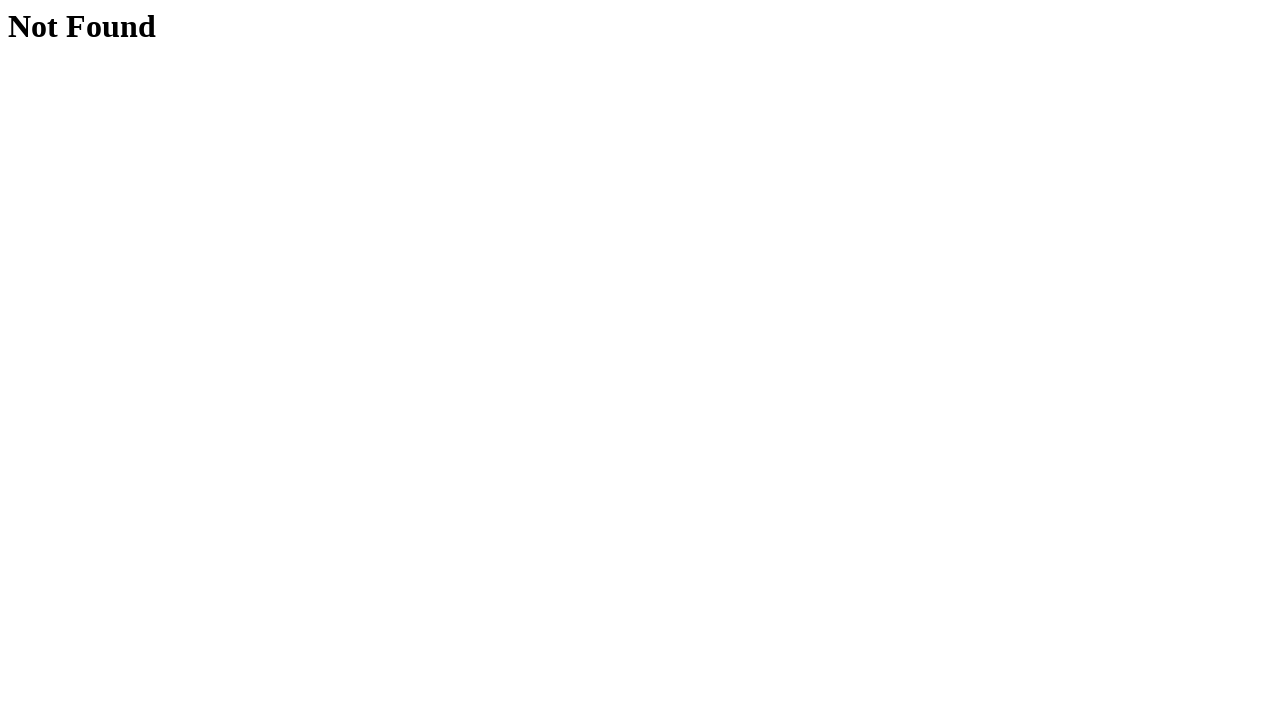